Tests a text box form by filling in full name, email, current address, and permanent address fields, then submitting the form. This process is repeated 3 times with randomized data.

Starting URL: https://demoqa.com/text-box

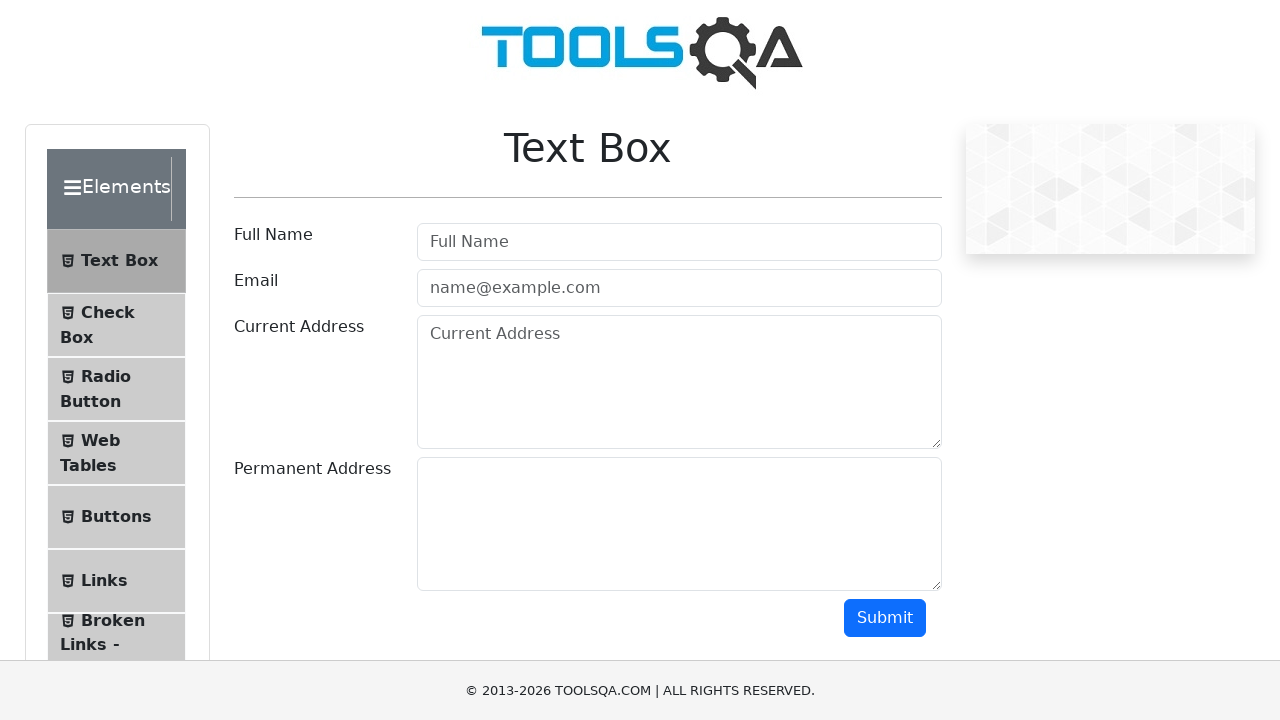

Iteration 1: Filled full name field with 'Carlos' on #userName
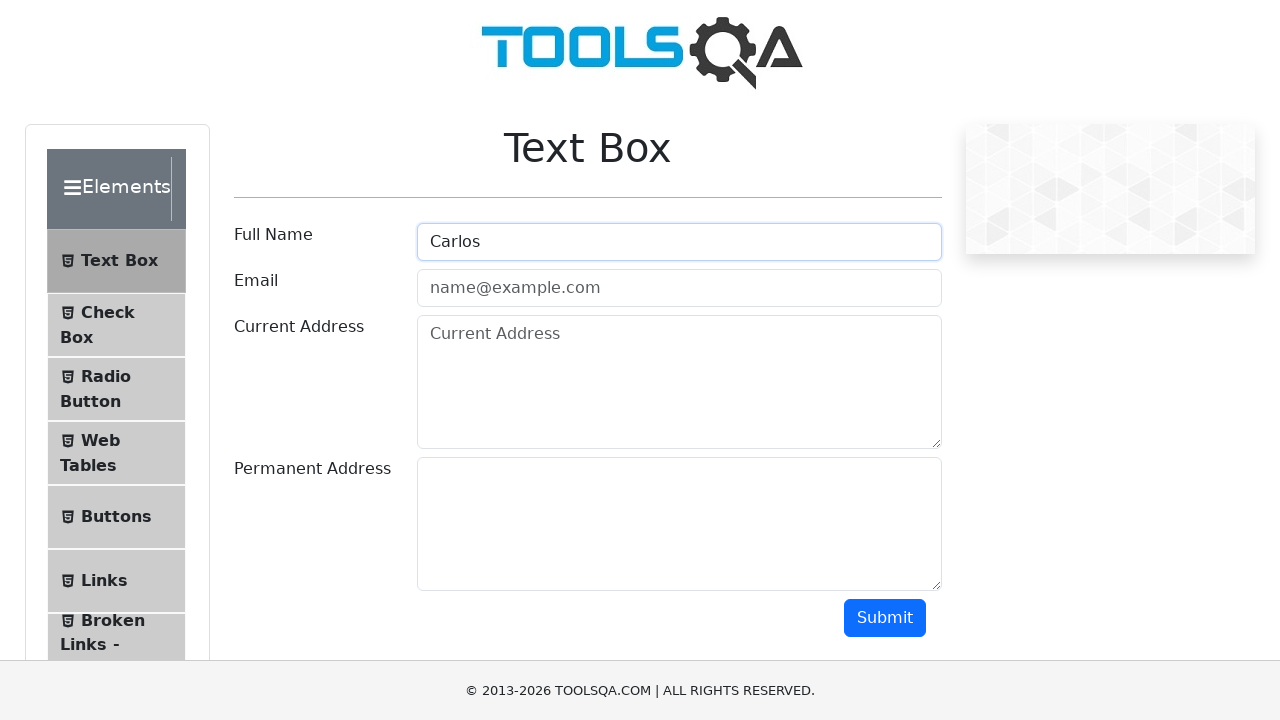

Iteration 1: Filled email field with 'Carlos@gmail.com' on #userEmail
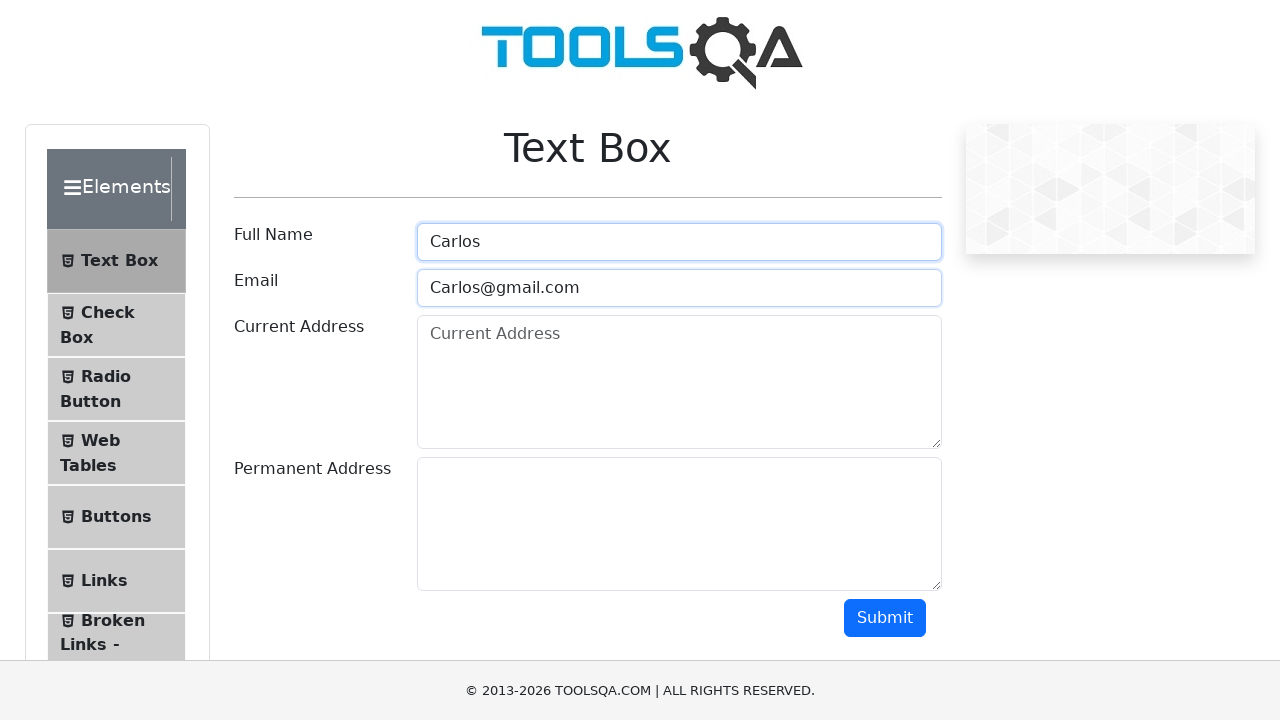

Iteration 1: Filled current address field with 'Pasaje San Luis 247' on #currentAddress
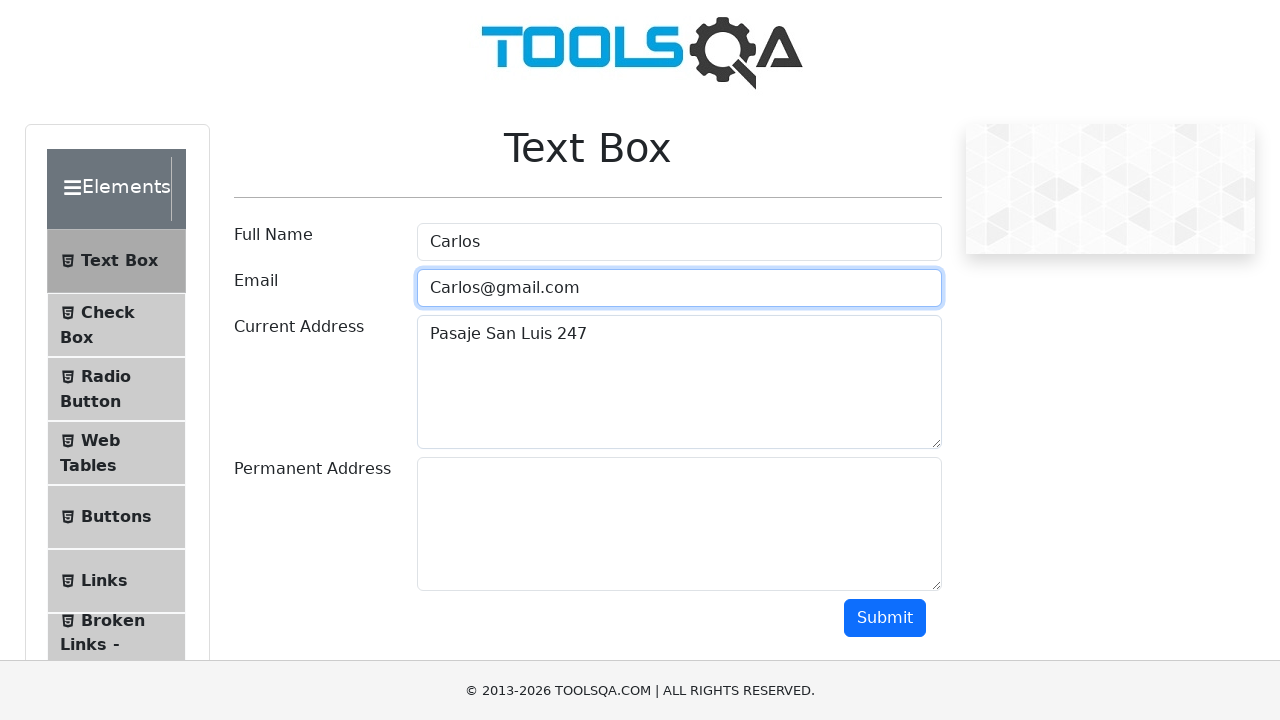

Iteration 1: Filled permanent address field with 'Barrio Terminal Casa 247' on #permanentAddress
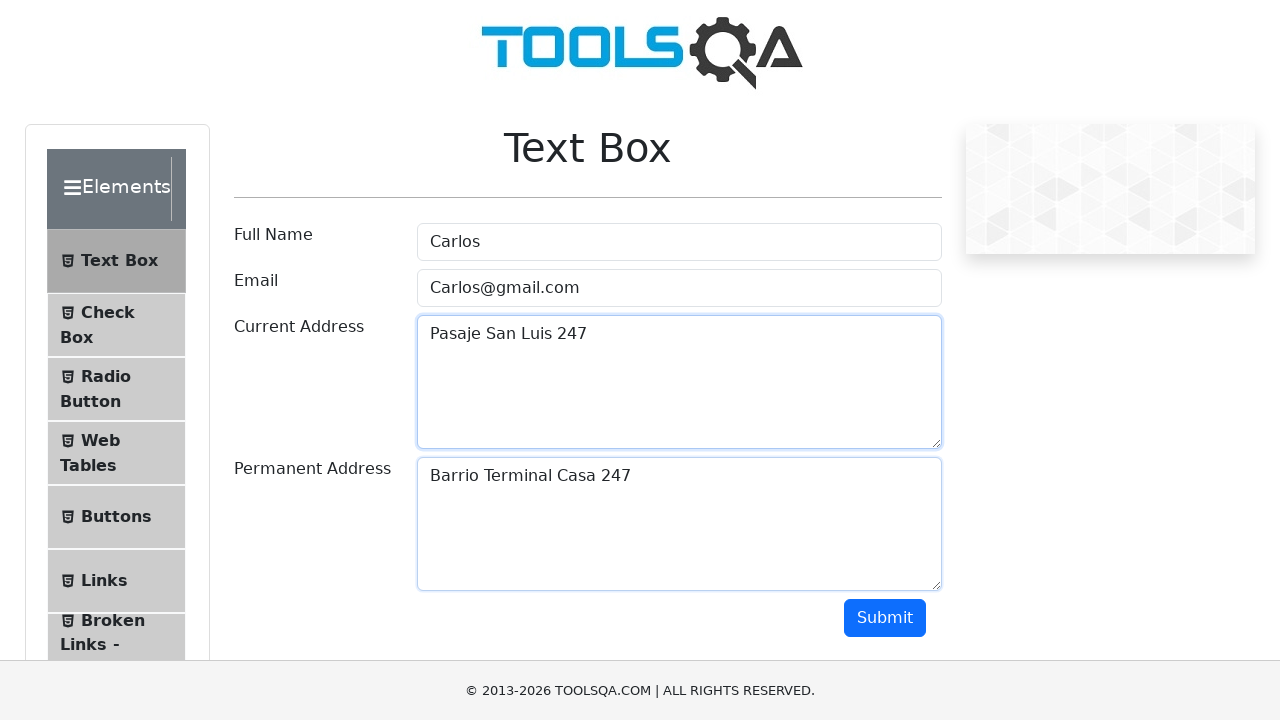

Iteration 1: Scrolled to submit button
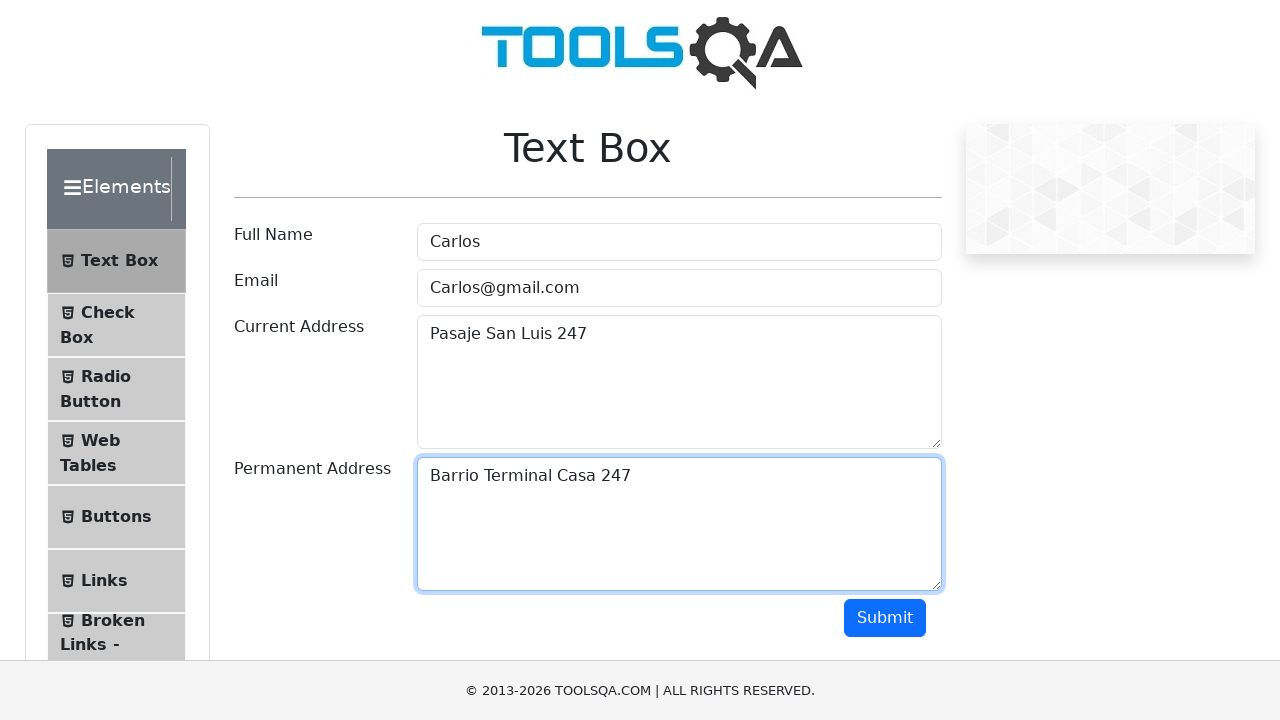

Iteration 1: Clicked submit button to submit form at (885, 618) on #submit
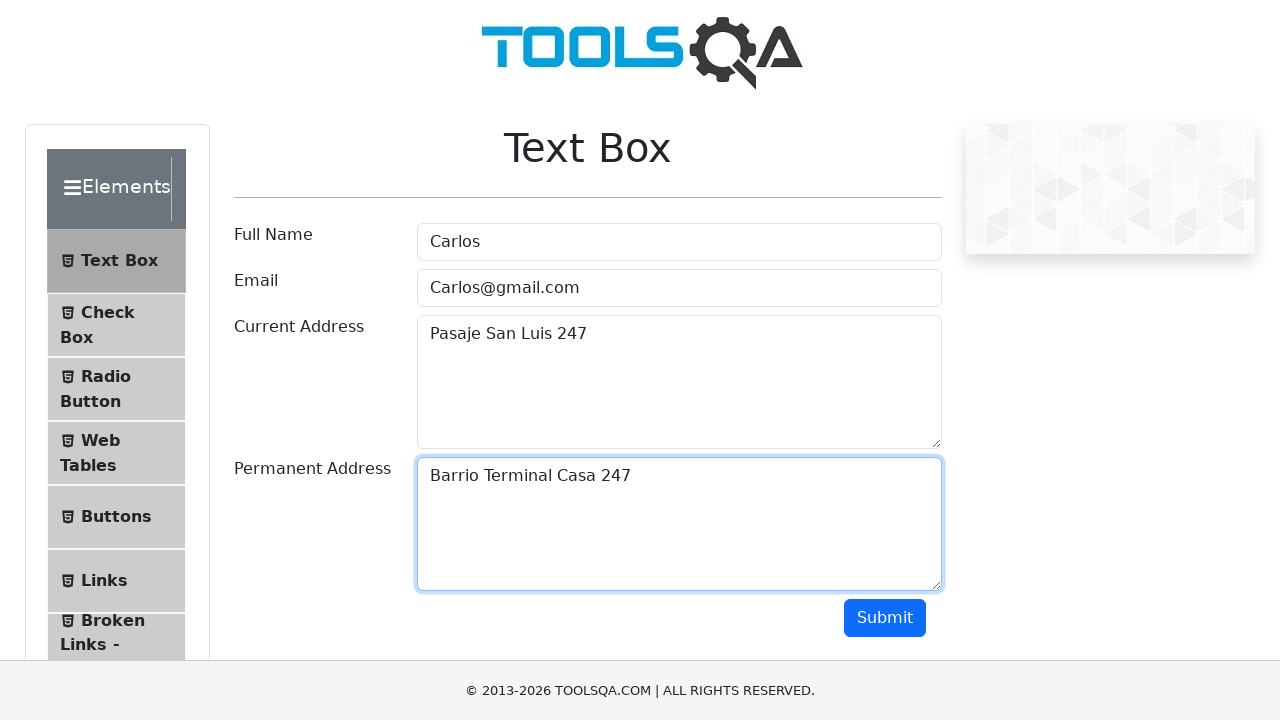

Iteration 1: Scrolled back to top of form
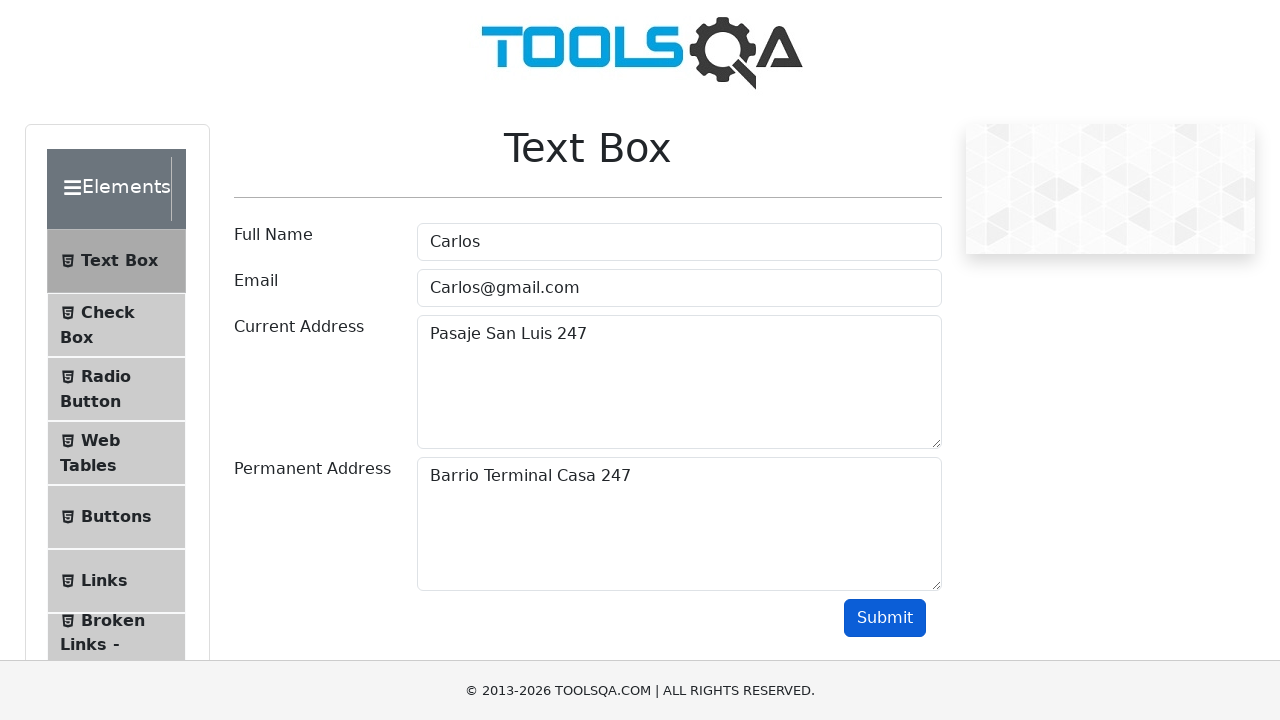

Iteration 1: Waited 1 second before next iteration
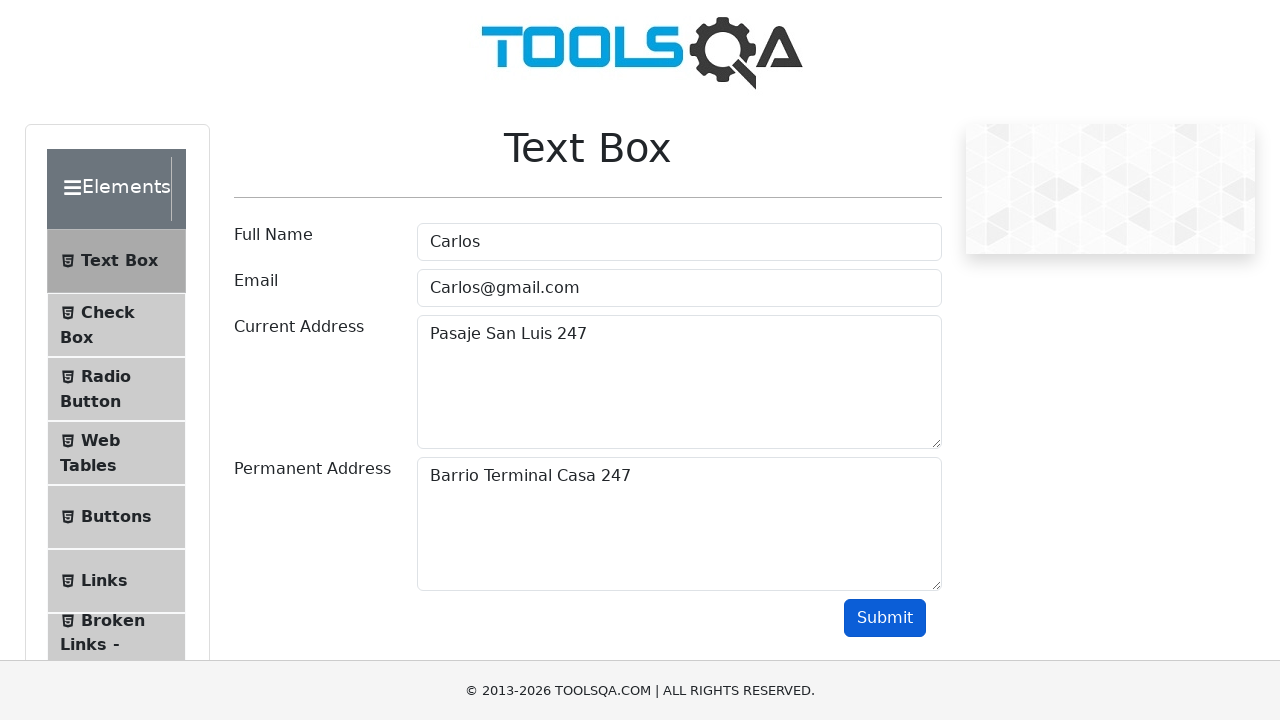

Iteration 2: Filled full name field with 'Carlos' on #userName
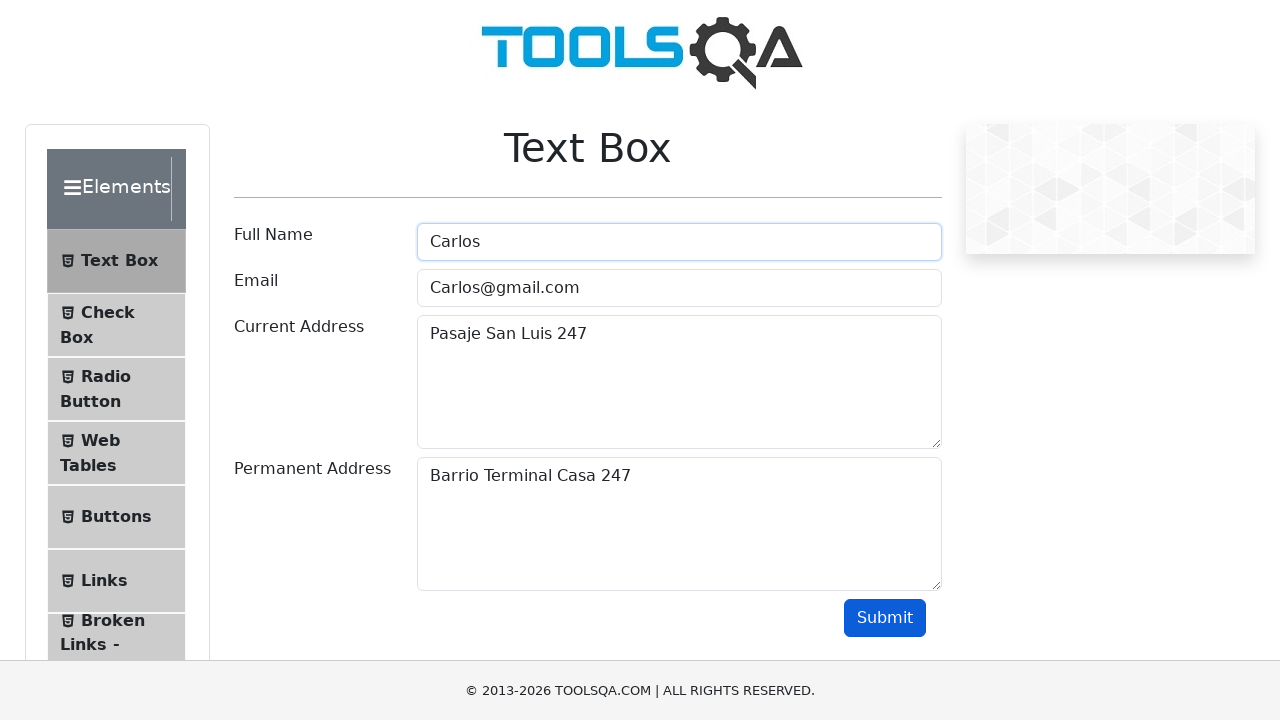

Iteration 2: Filled email field with 'Carlos@gmail.com' on #userEmail
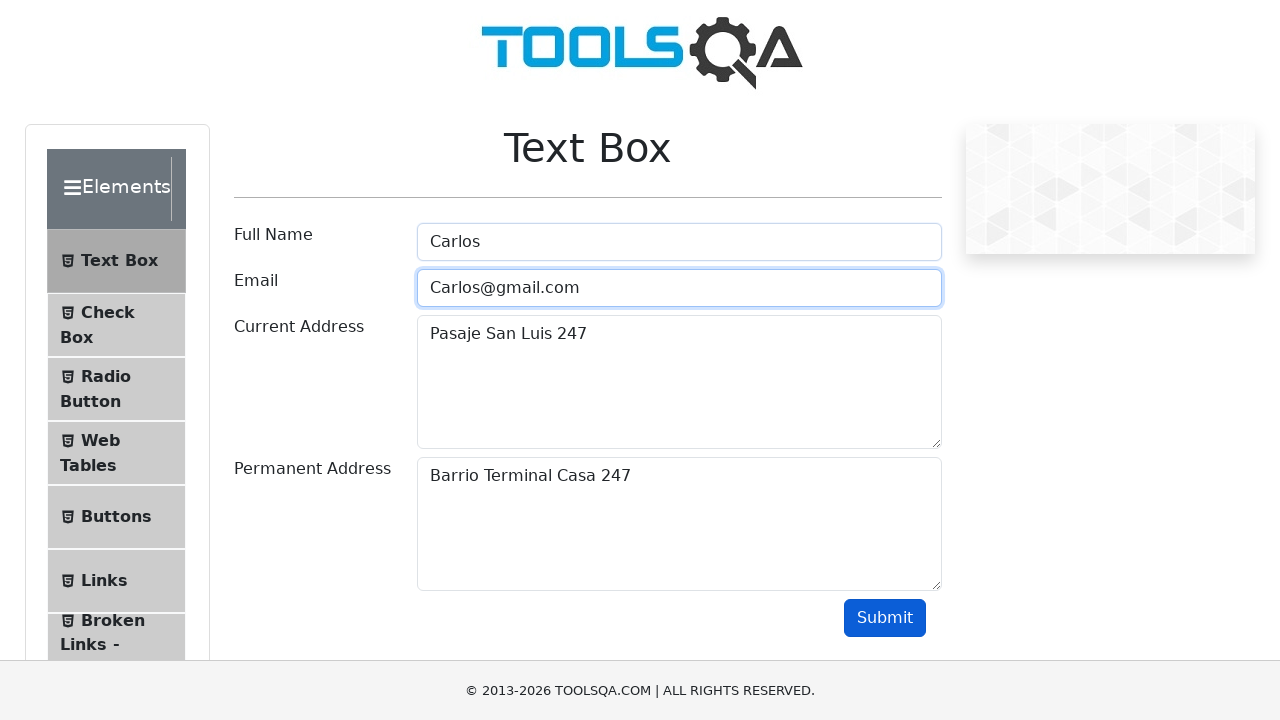

Iteration 2: Filled current address field with 'Pasaje San Luis 247' on #currentAddress
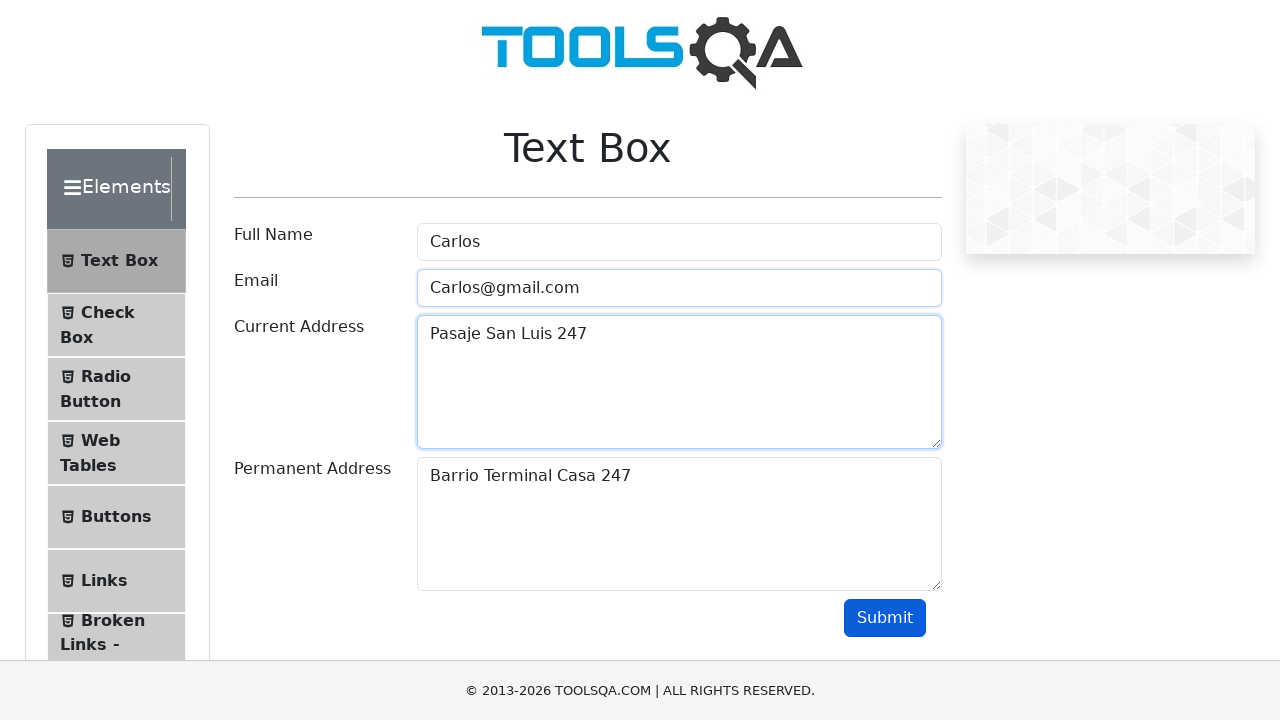

Iteration 2: Filled permanent address field with 'Barrio Terminal Casa 247' on #permanentAddress
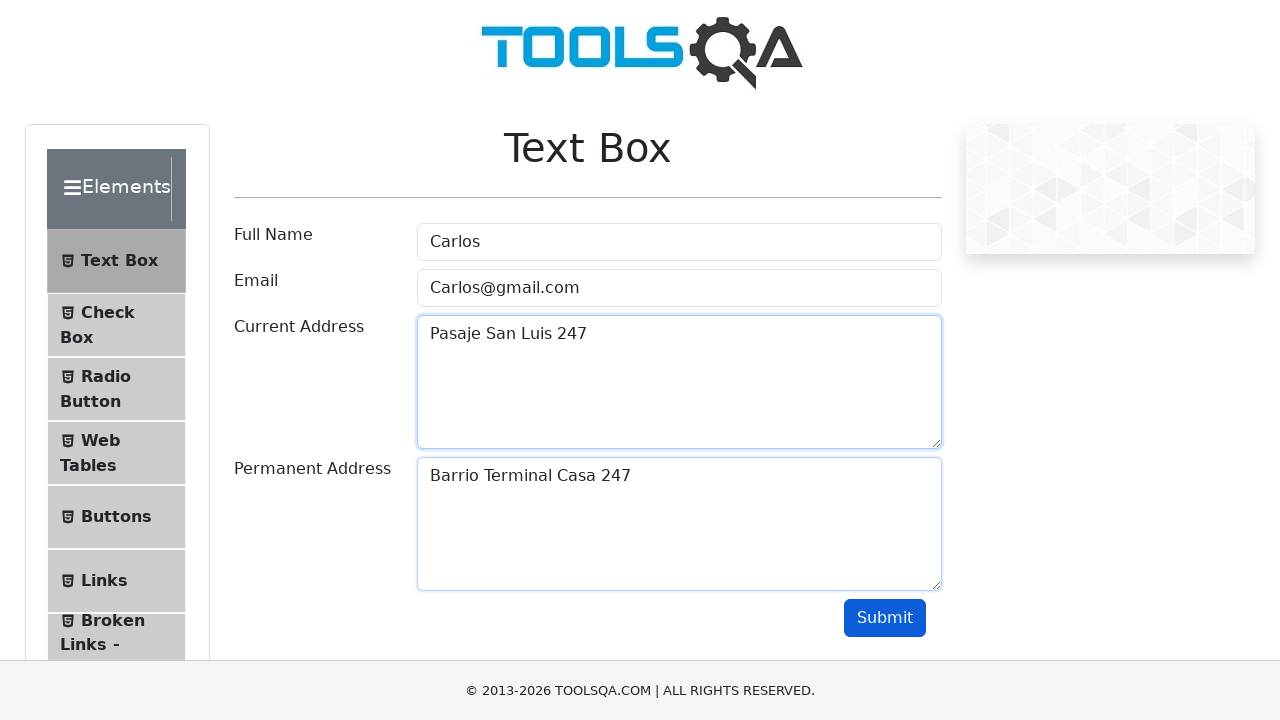

Iteration 2: Scrolled to submit button
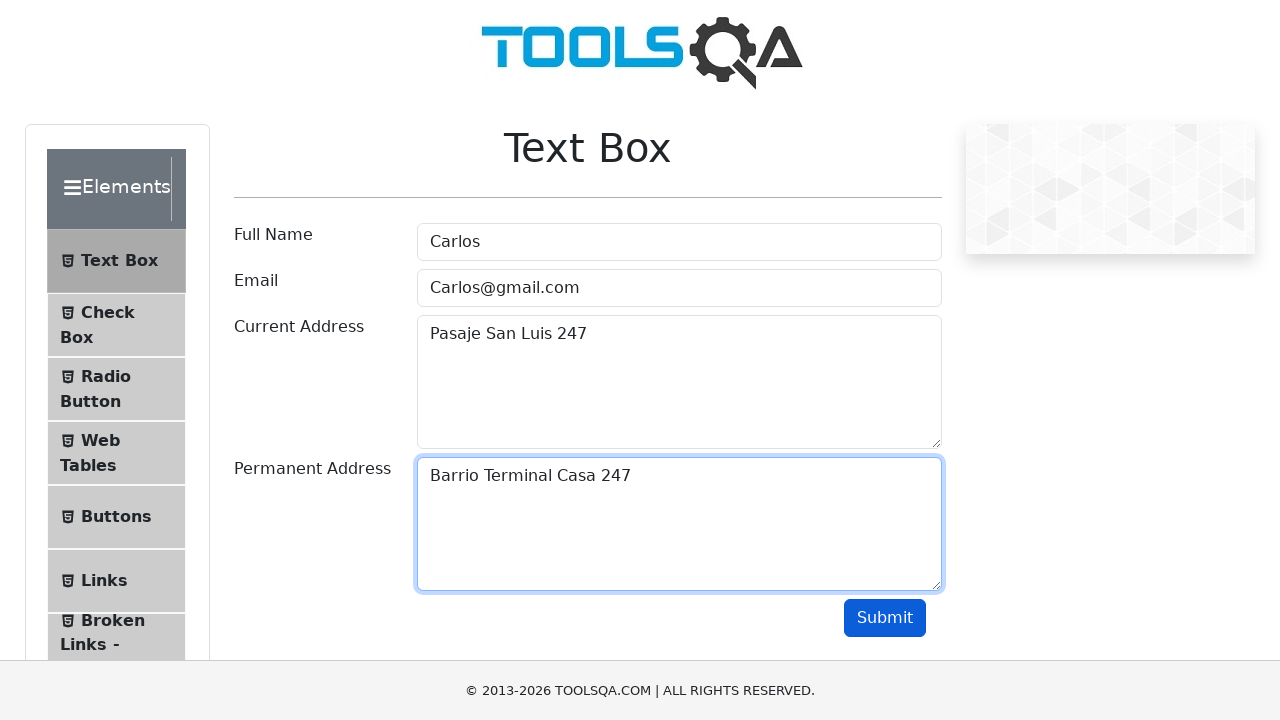

Iteration 2: Clicked submit button to submit form at (885, 618) on #submit
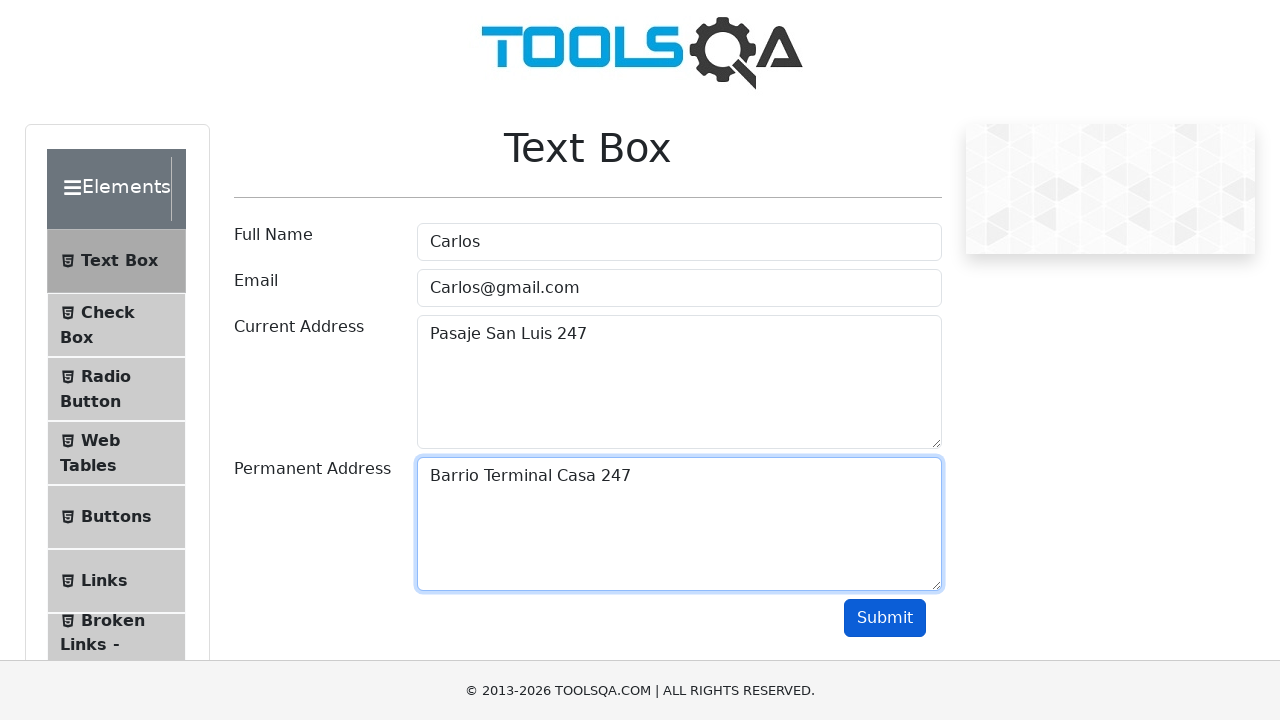

Iteration 2: Scrolled back to top of form
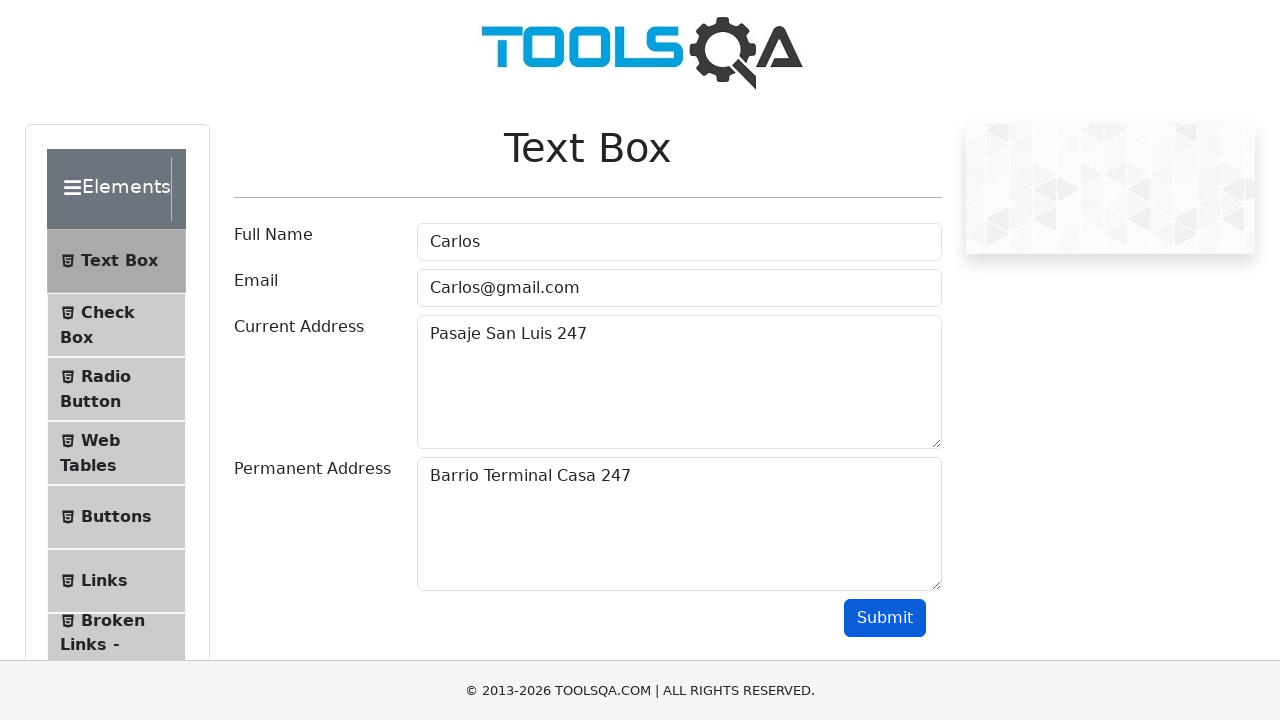

Iteration 2: Waited 1 second before next iteration
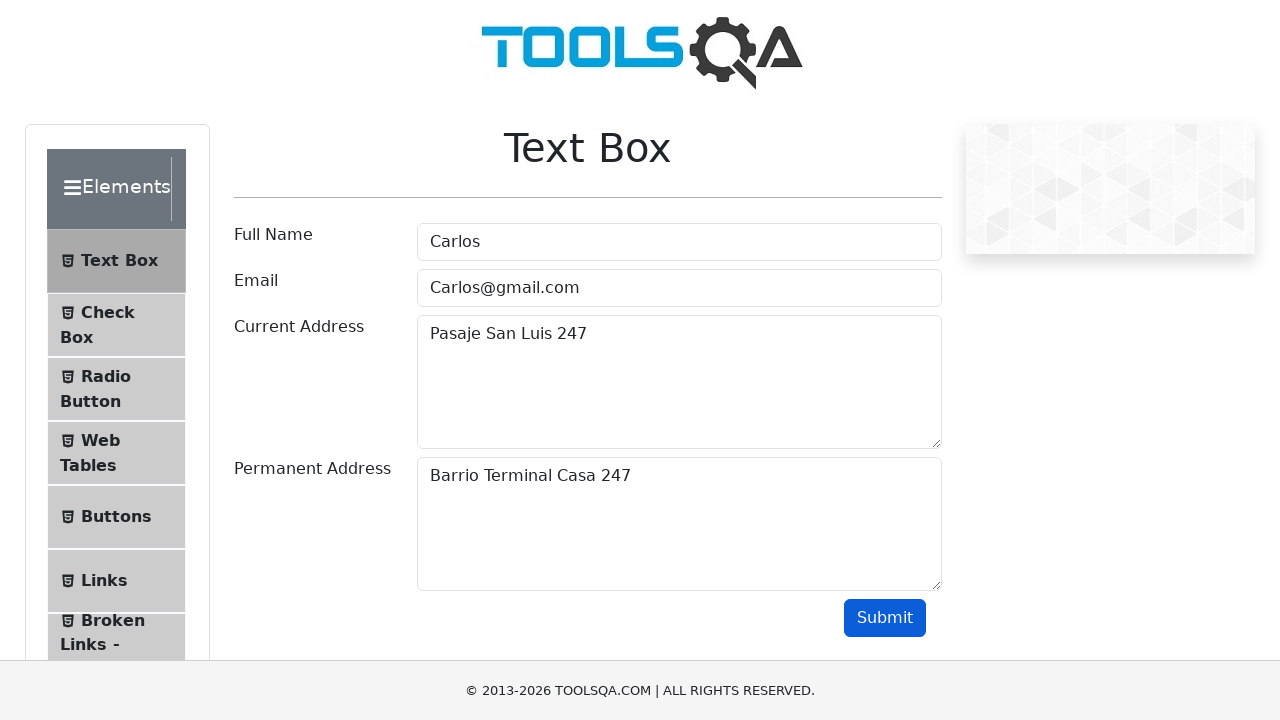

Iteration 3: Filled full name field with 'Carlos' on #userName
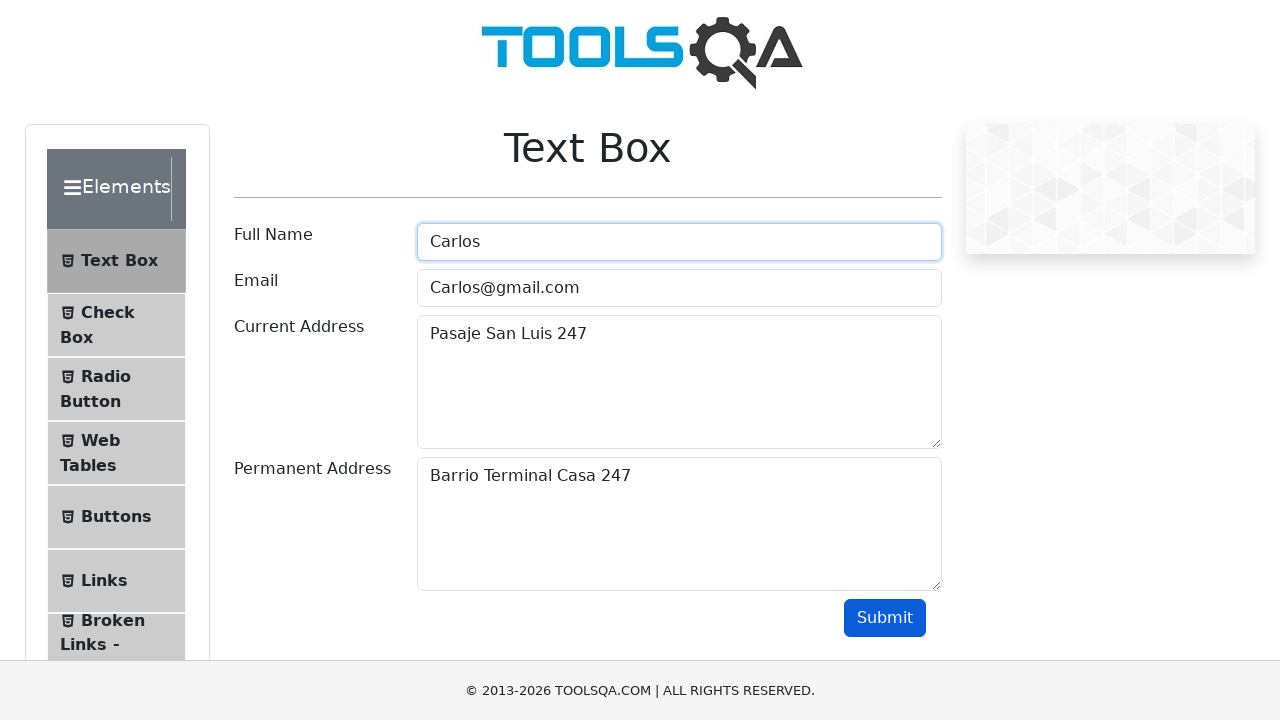

Iteration 3: Filled email field with 'Carlos@gmail.com' on #userEmail
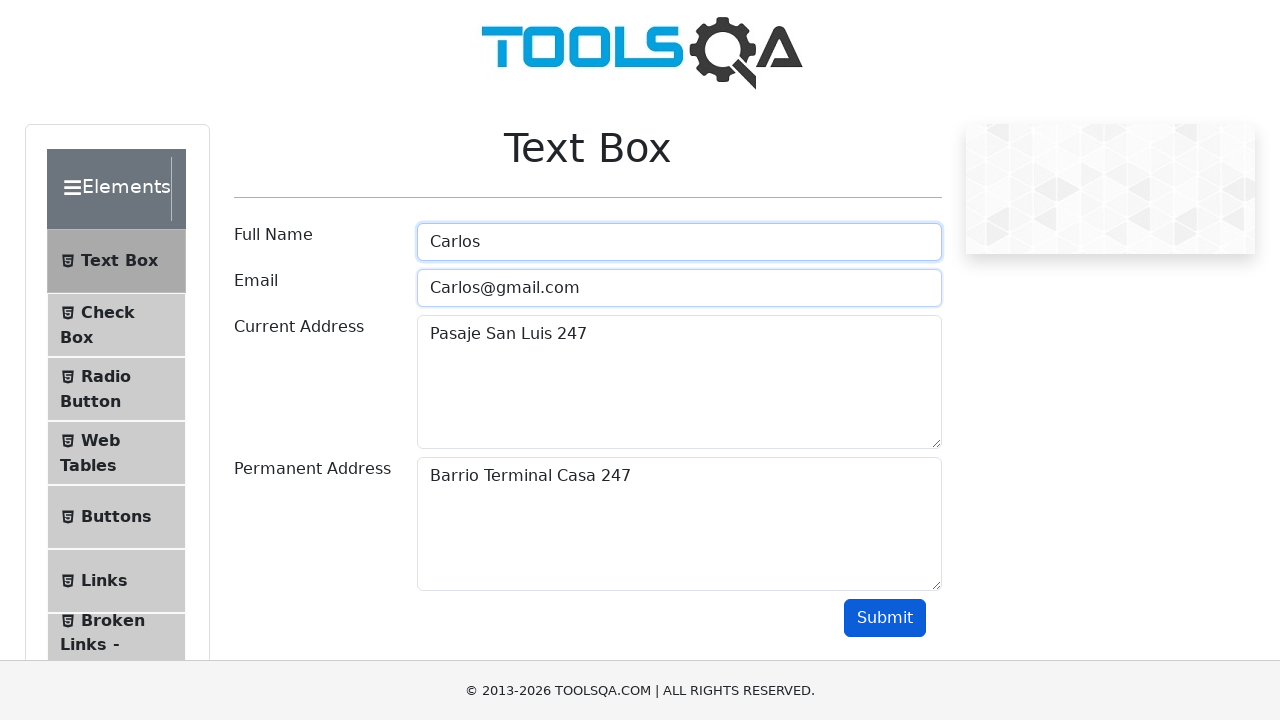

Iteration 3: Filled current address field with 'Pasaje San Luis 247' on #currentAddress
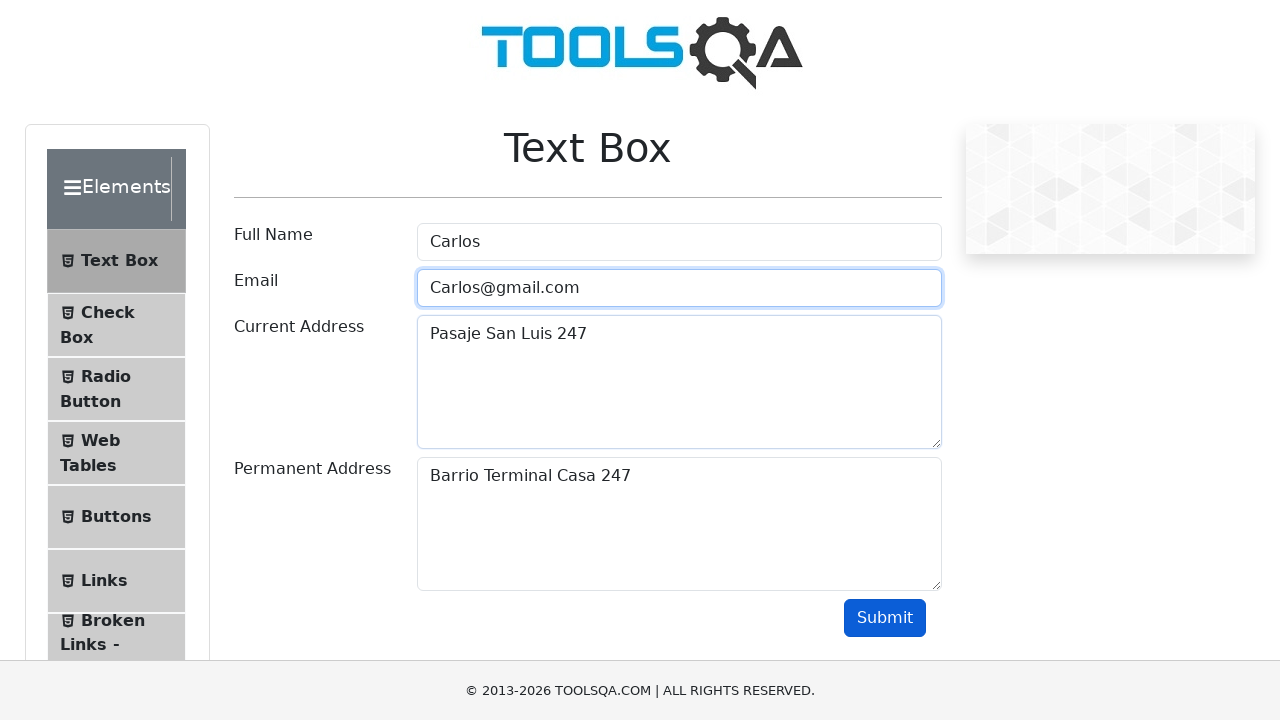

Iteration 3: Filled permanent address field with 'Barrio Terminal Casa 247' on #permanentAddress
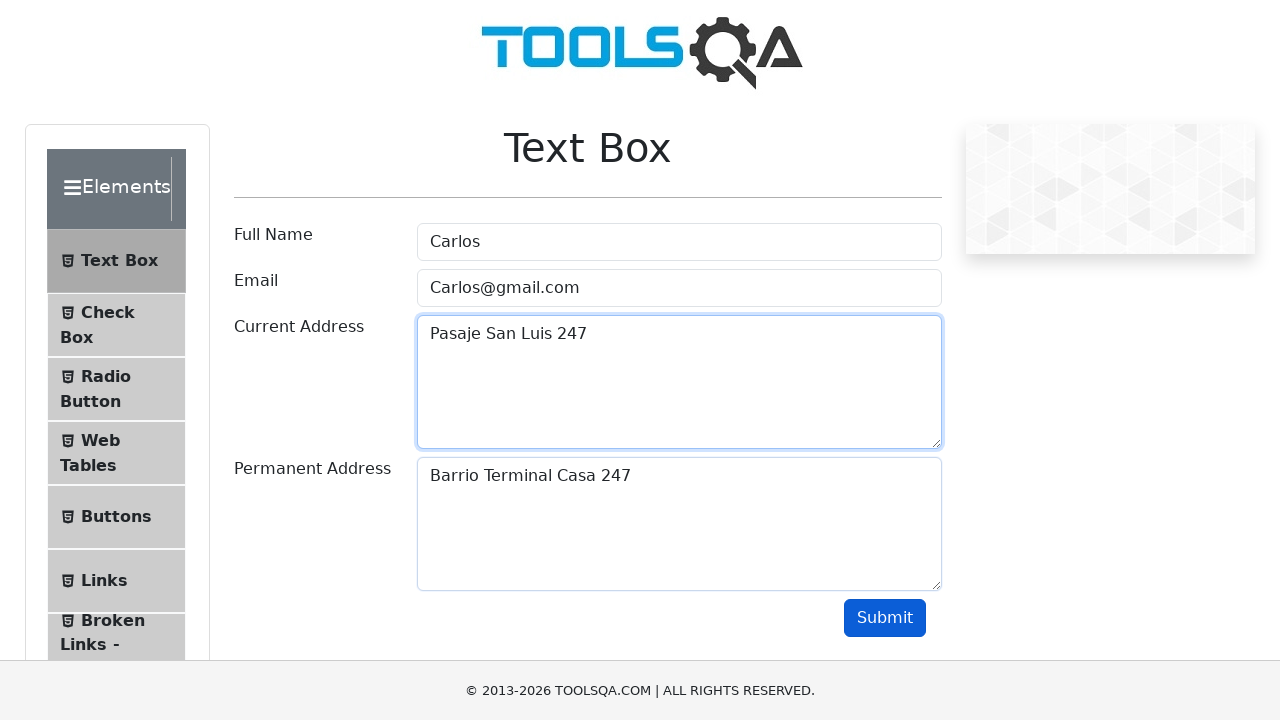

Iteration 3: Scrolled to submit button
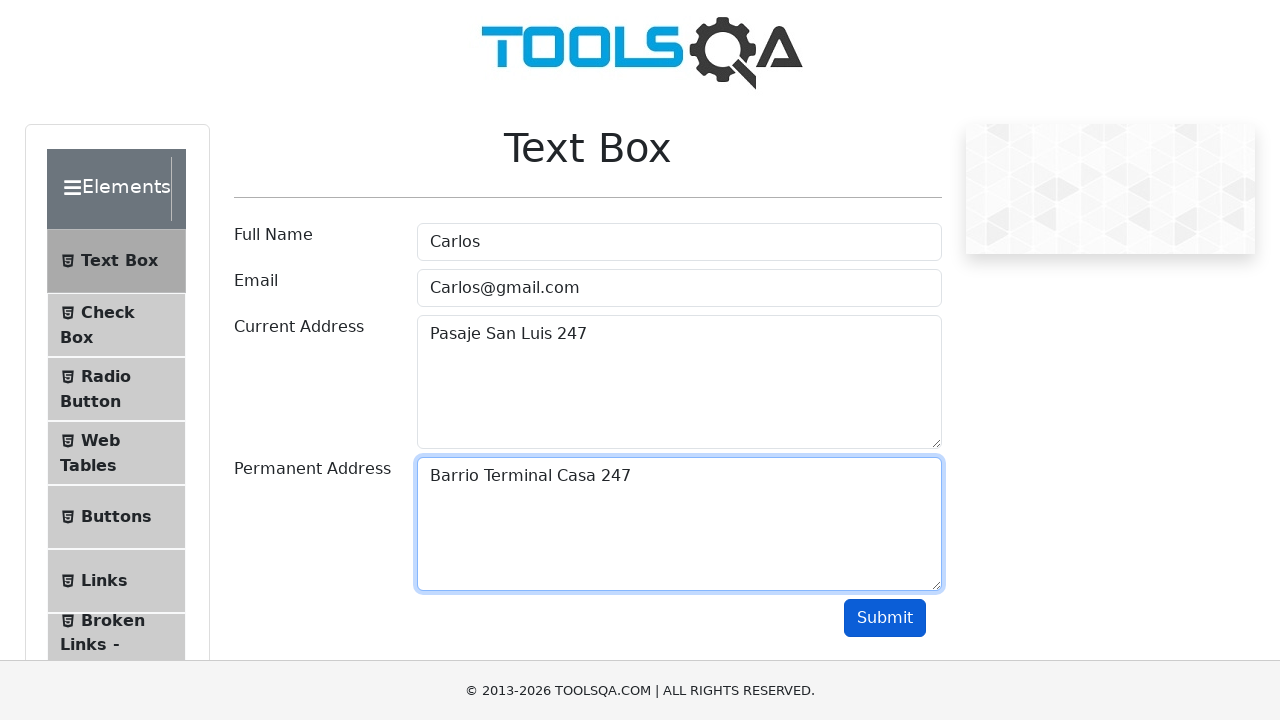

Iteration 3: Clicked submit button to submit form at (885, 618) on #submit
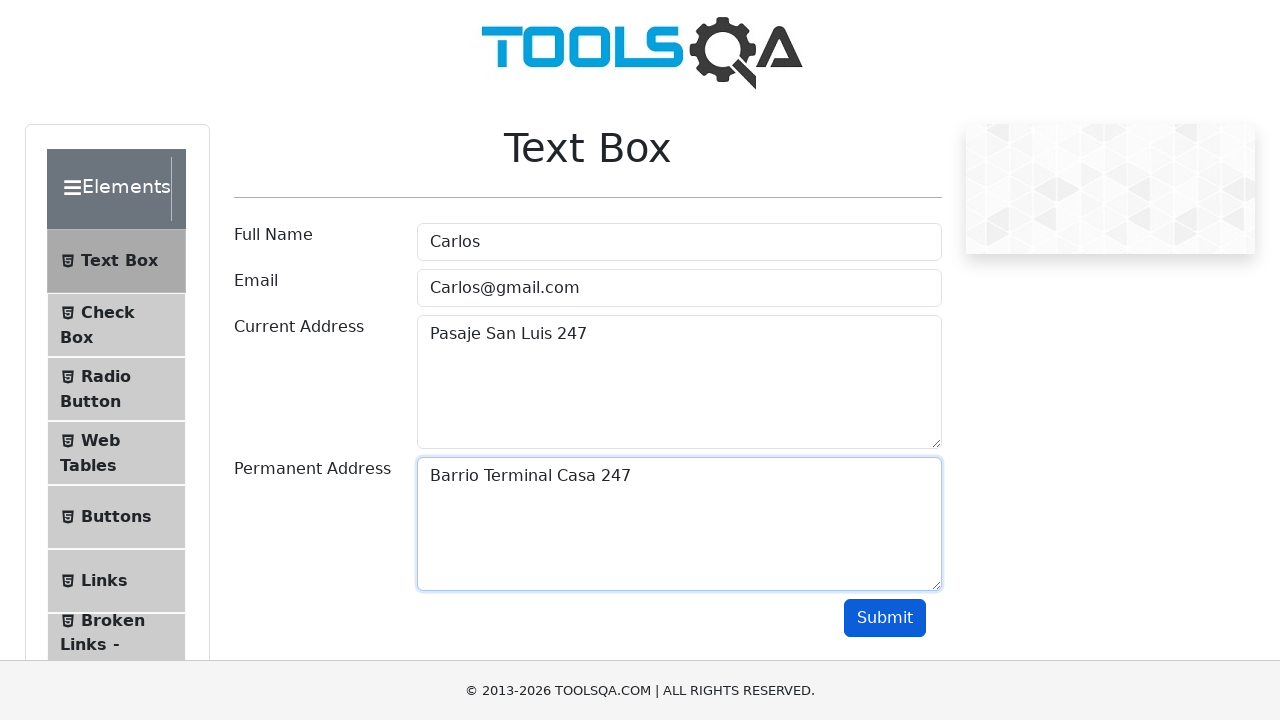

Iteration 3: Scrolled back to top of form
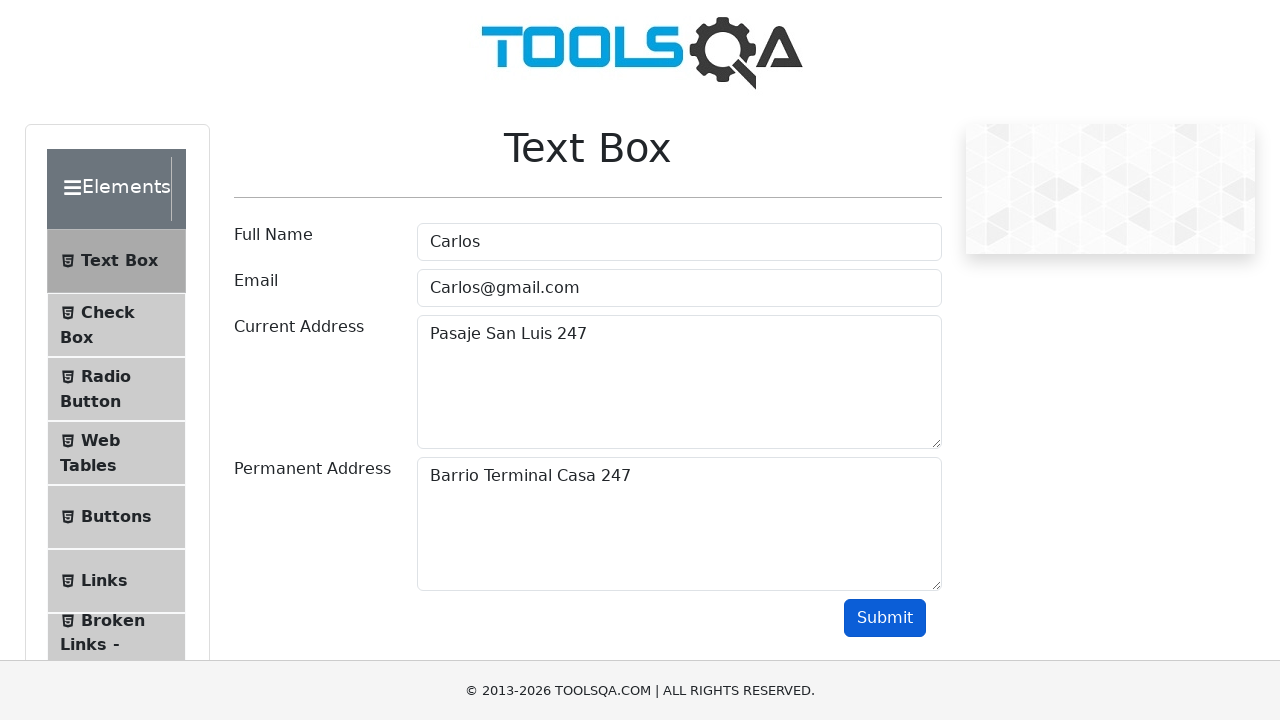

Iteration 3: Waited 1 second before next iteration
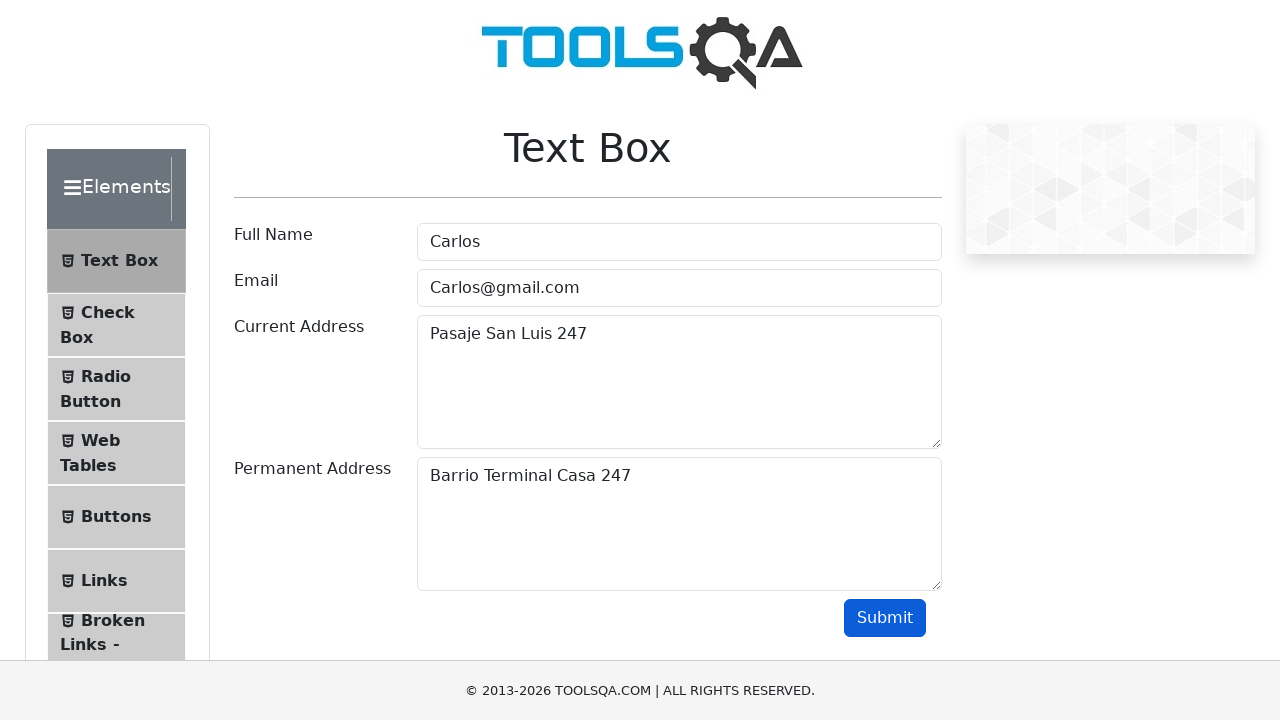

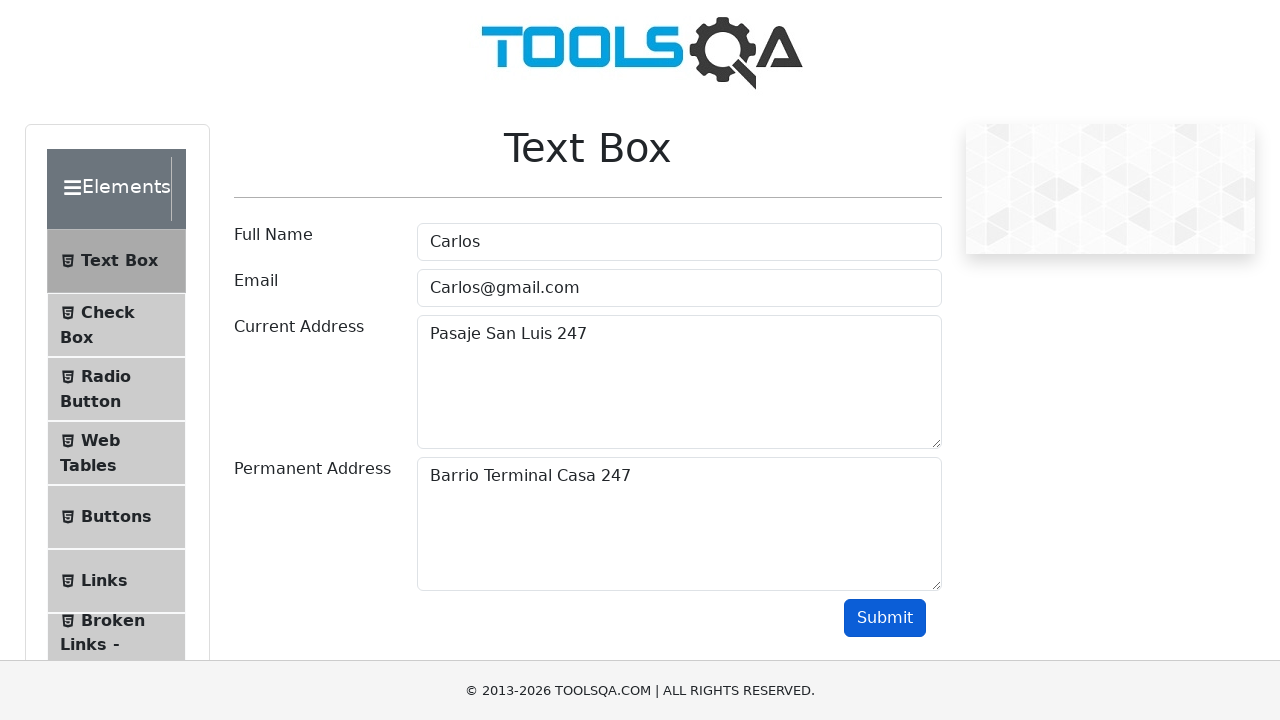